Tests Target.com search functionality by entering a product name and clicking the search button

Starting URL: https://www.target.com/

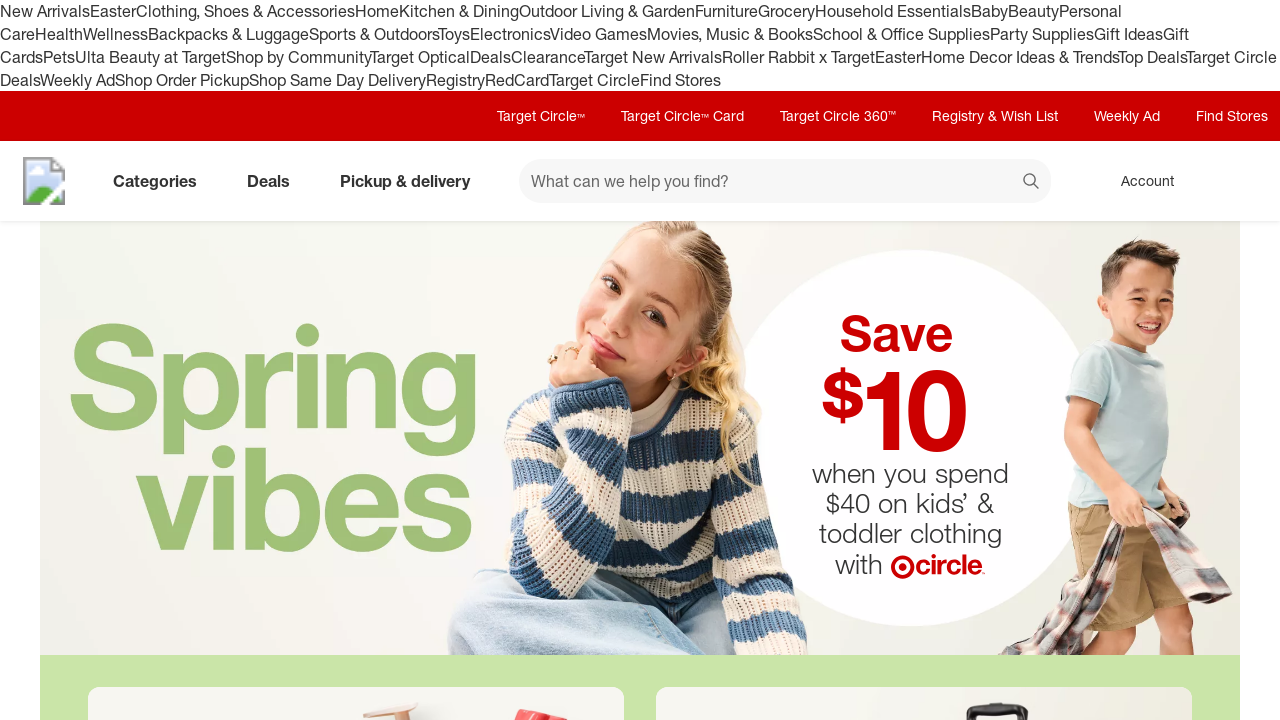

Filled search field with 'wireless headphones' on #search
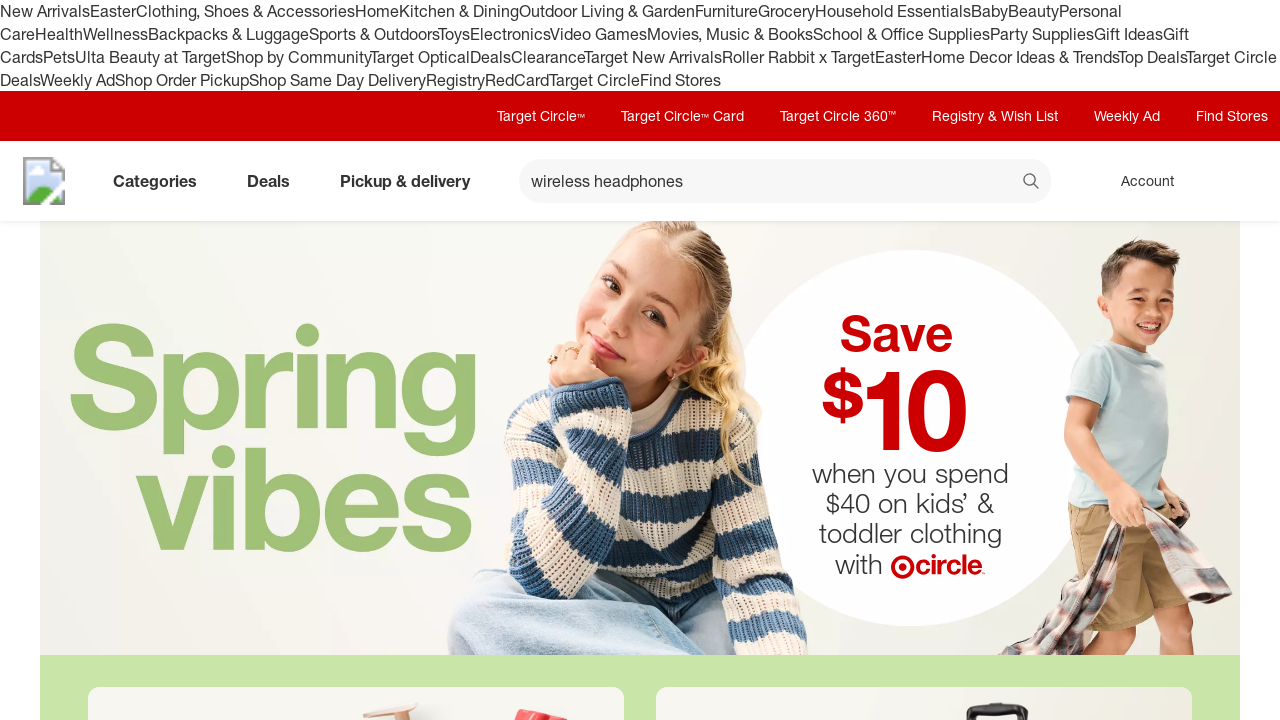

Clicked Target search button at (1032, 183) on xpath=//button[@data-test='@web/Search/SearchButton']
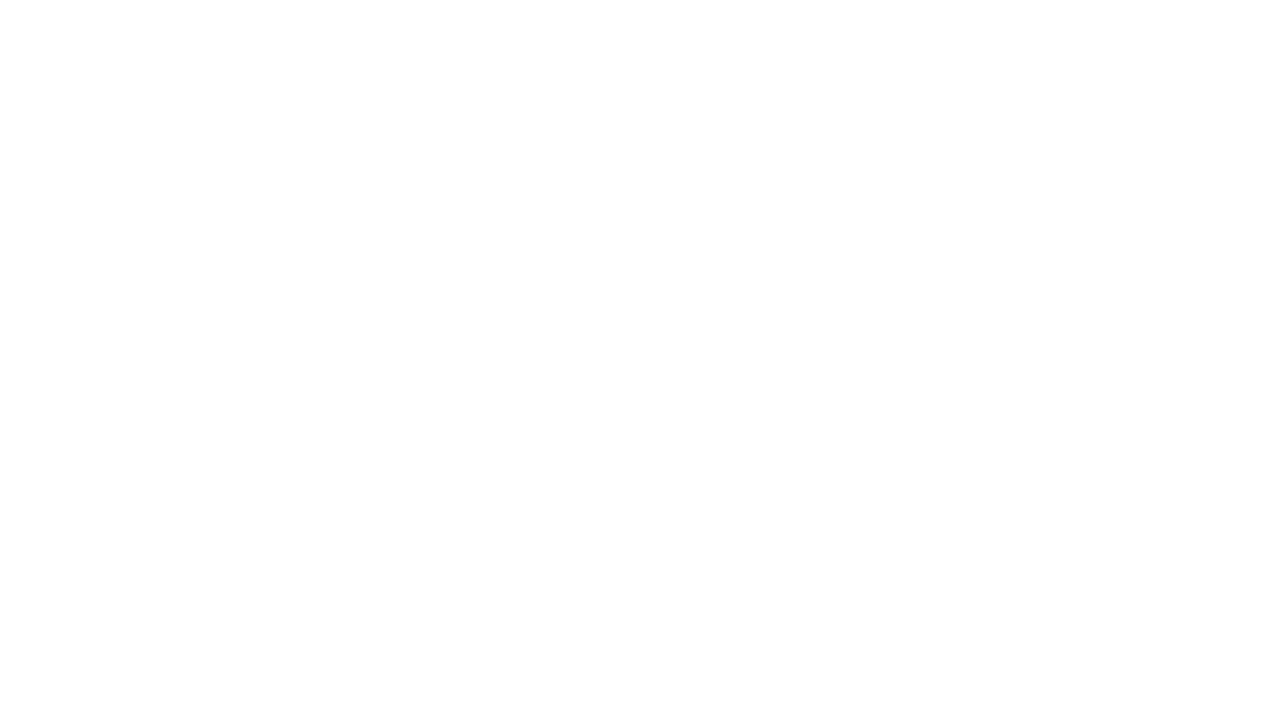

Search results page loaded successfully
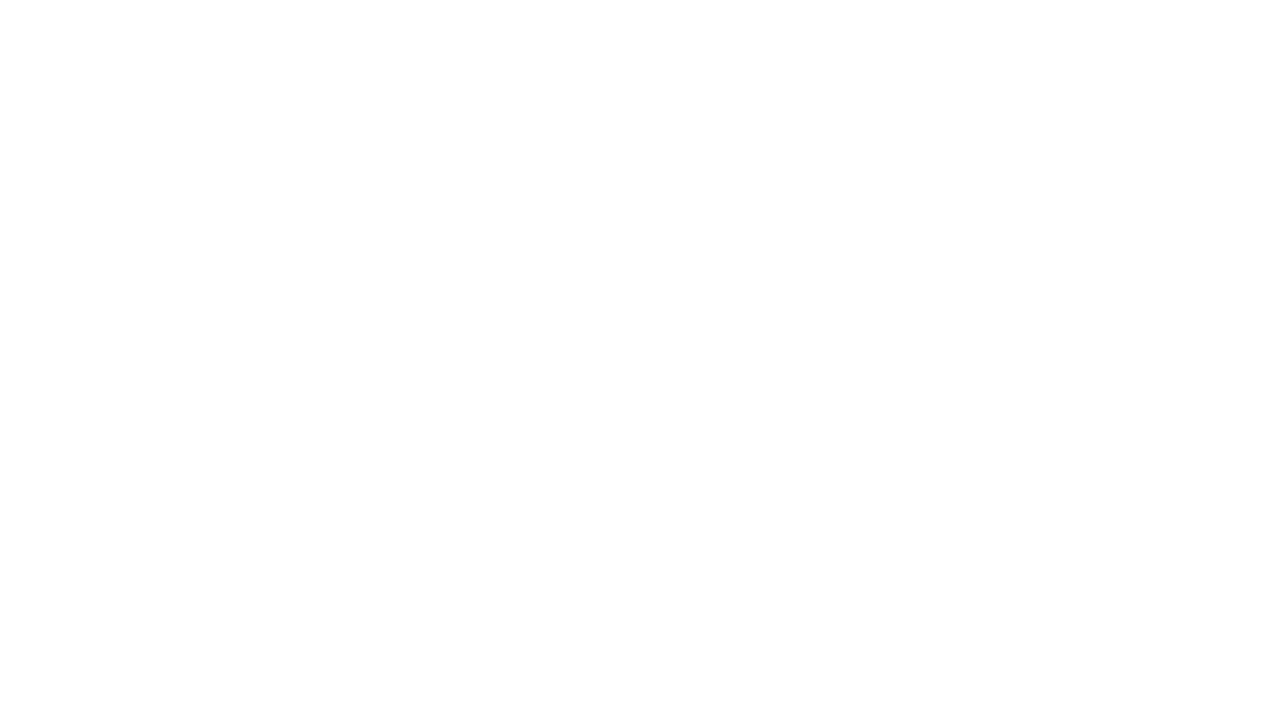

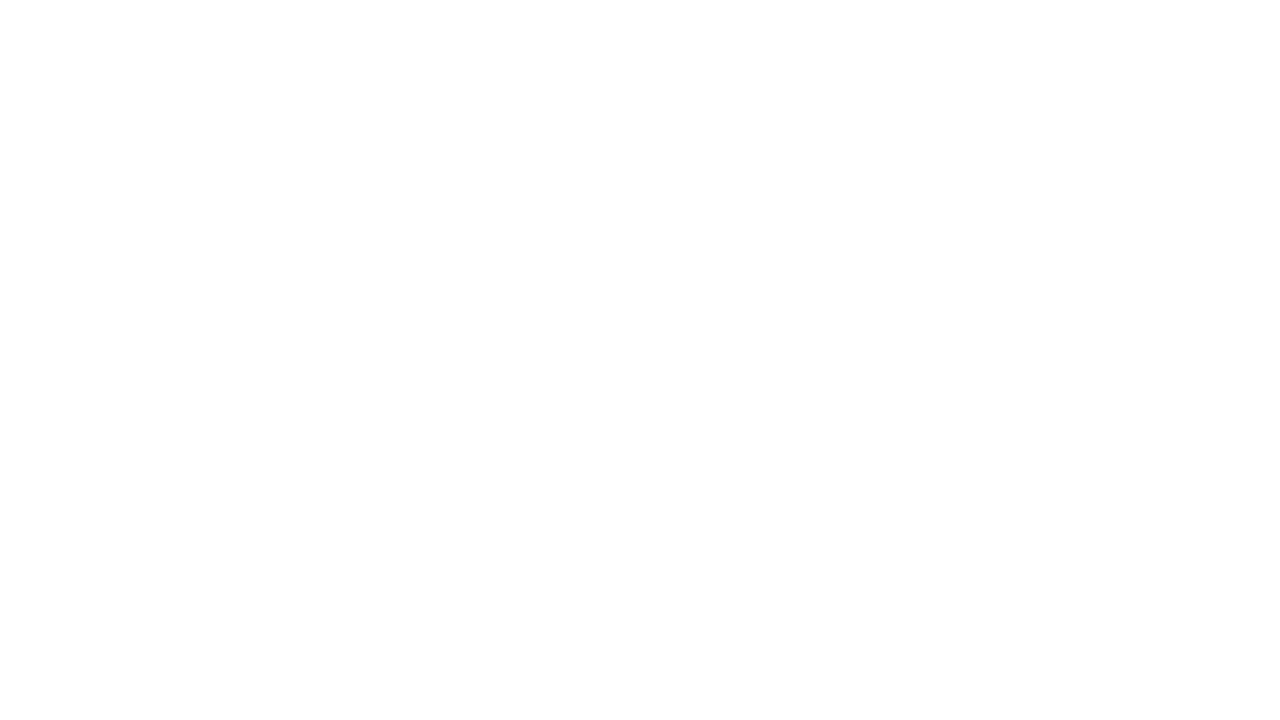